Navigates to W3Schools homepage and clicks on the Exercises navigation button

Starting URL: https://www.w3schools.com/

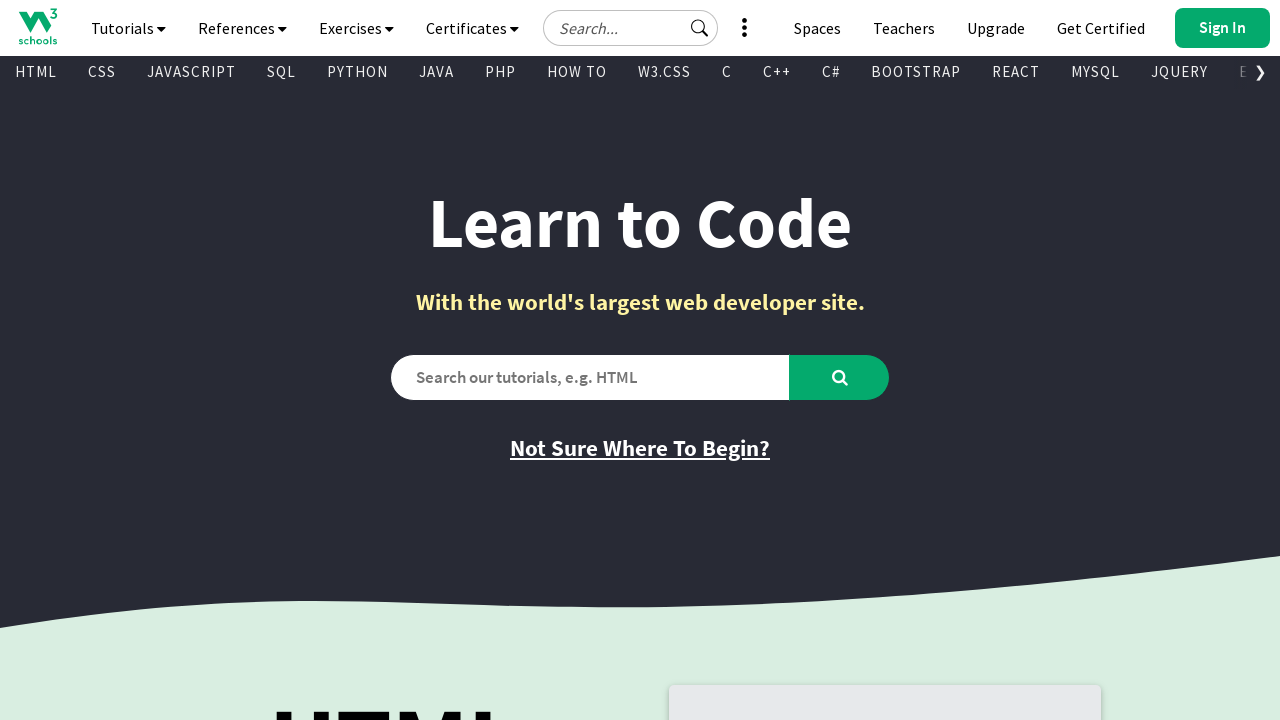

Clicked on the Exercises navigation button at (356, 28) on a#navbtn_exercises
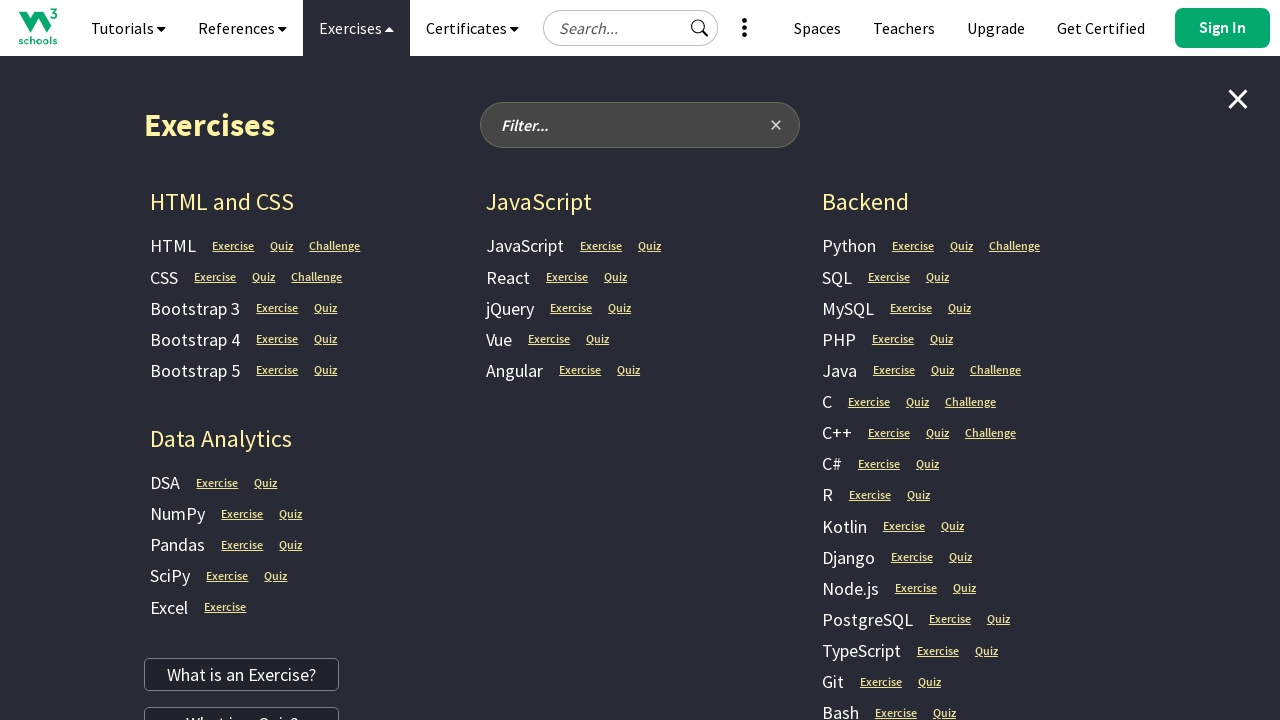

Navigation to Exercises page completed and network idle
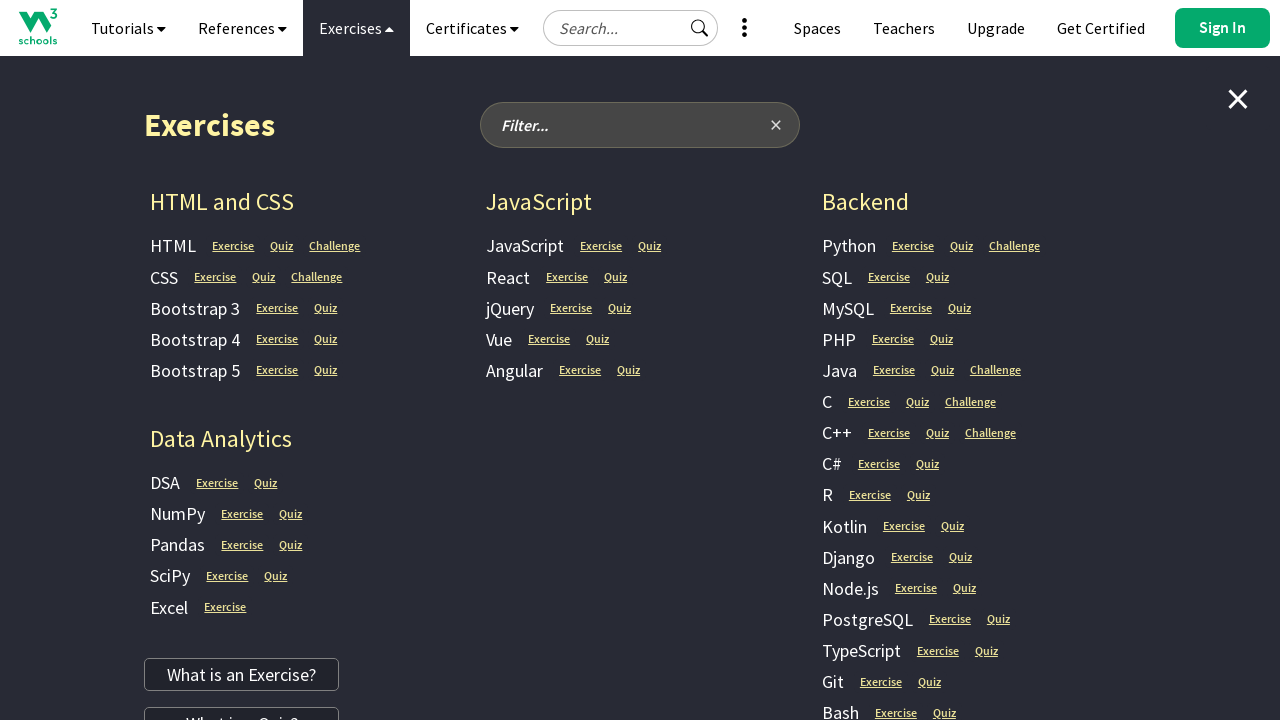

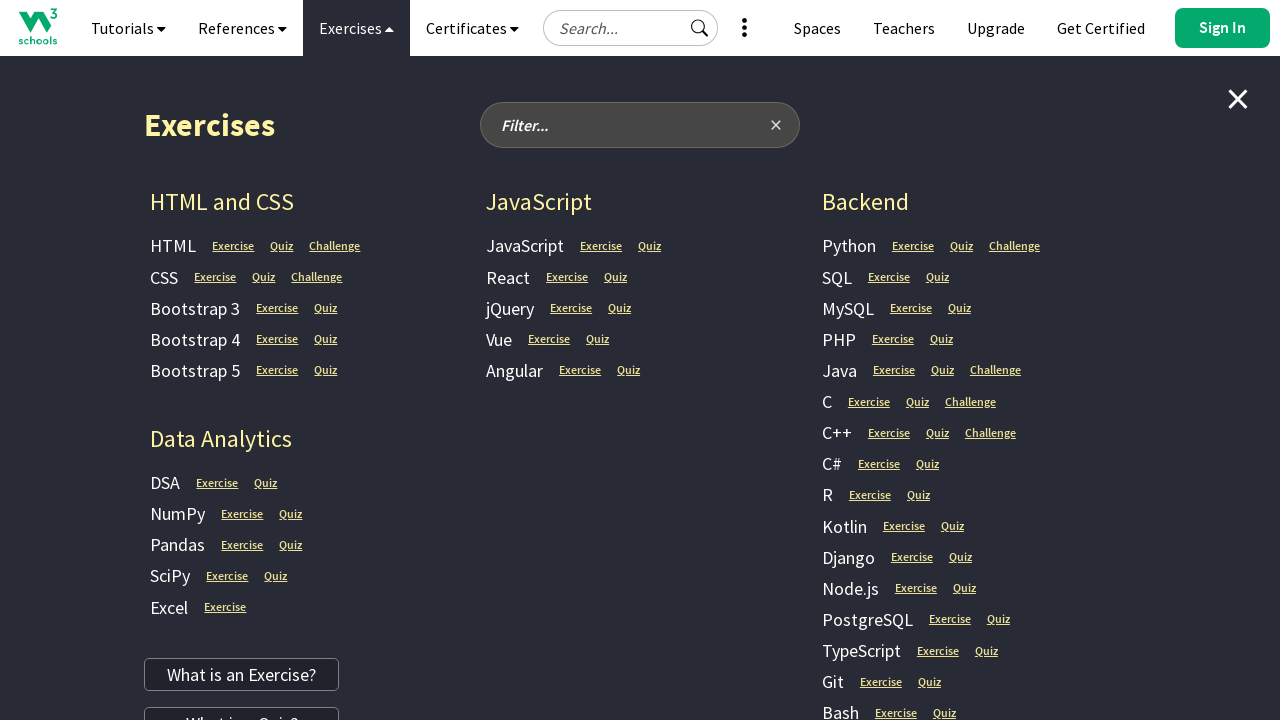